Tests browser window manipulation by maximizing the window, switching to fullscreen mode, and then minimizing the window on the Dassault Aviation website.

Starting URL: https://www.dassault-aviation.com/en/

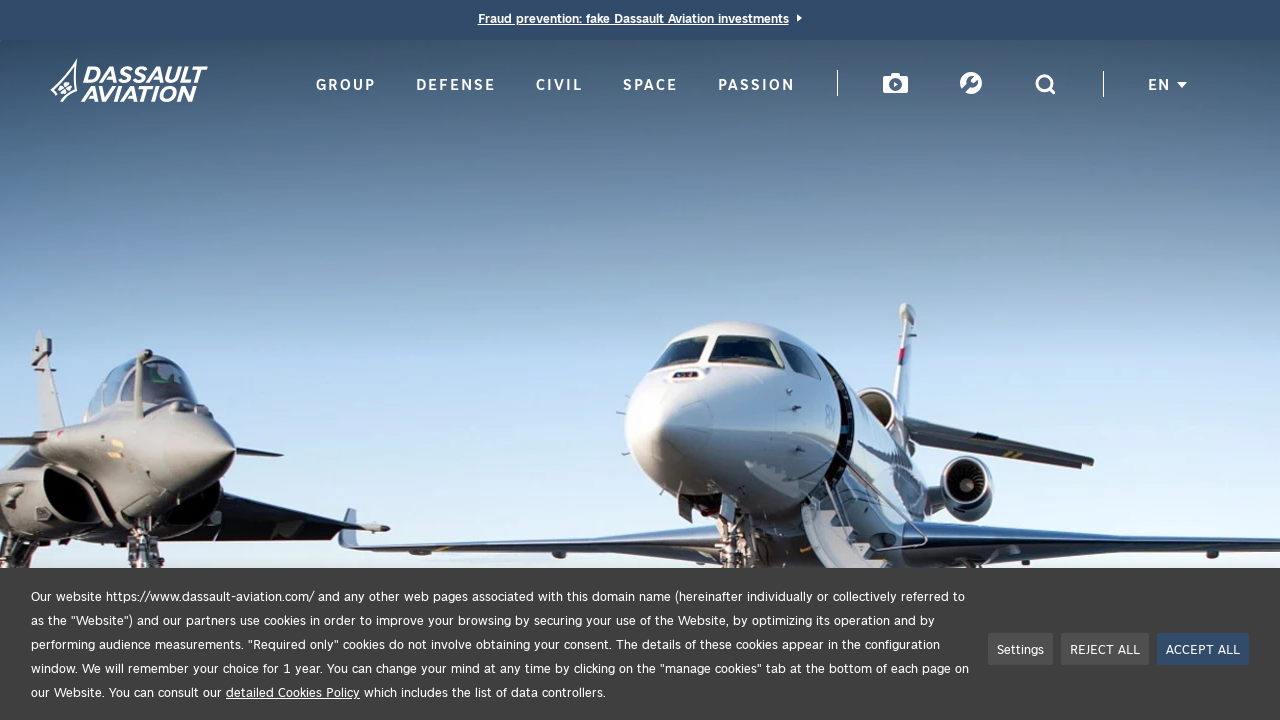

Set viewport to maximized size (1920x1080)
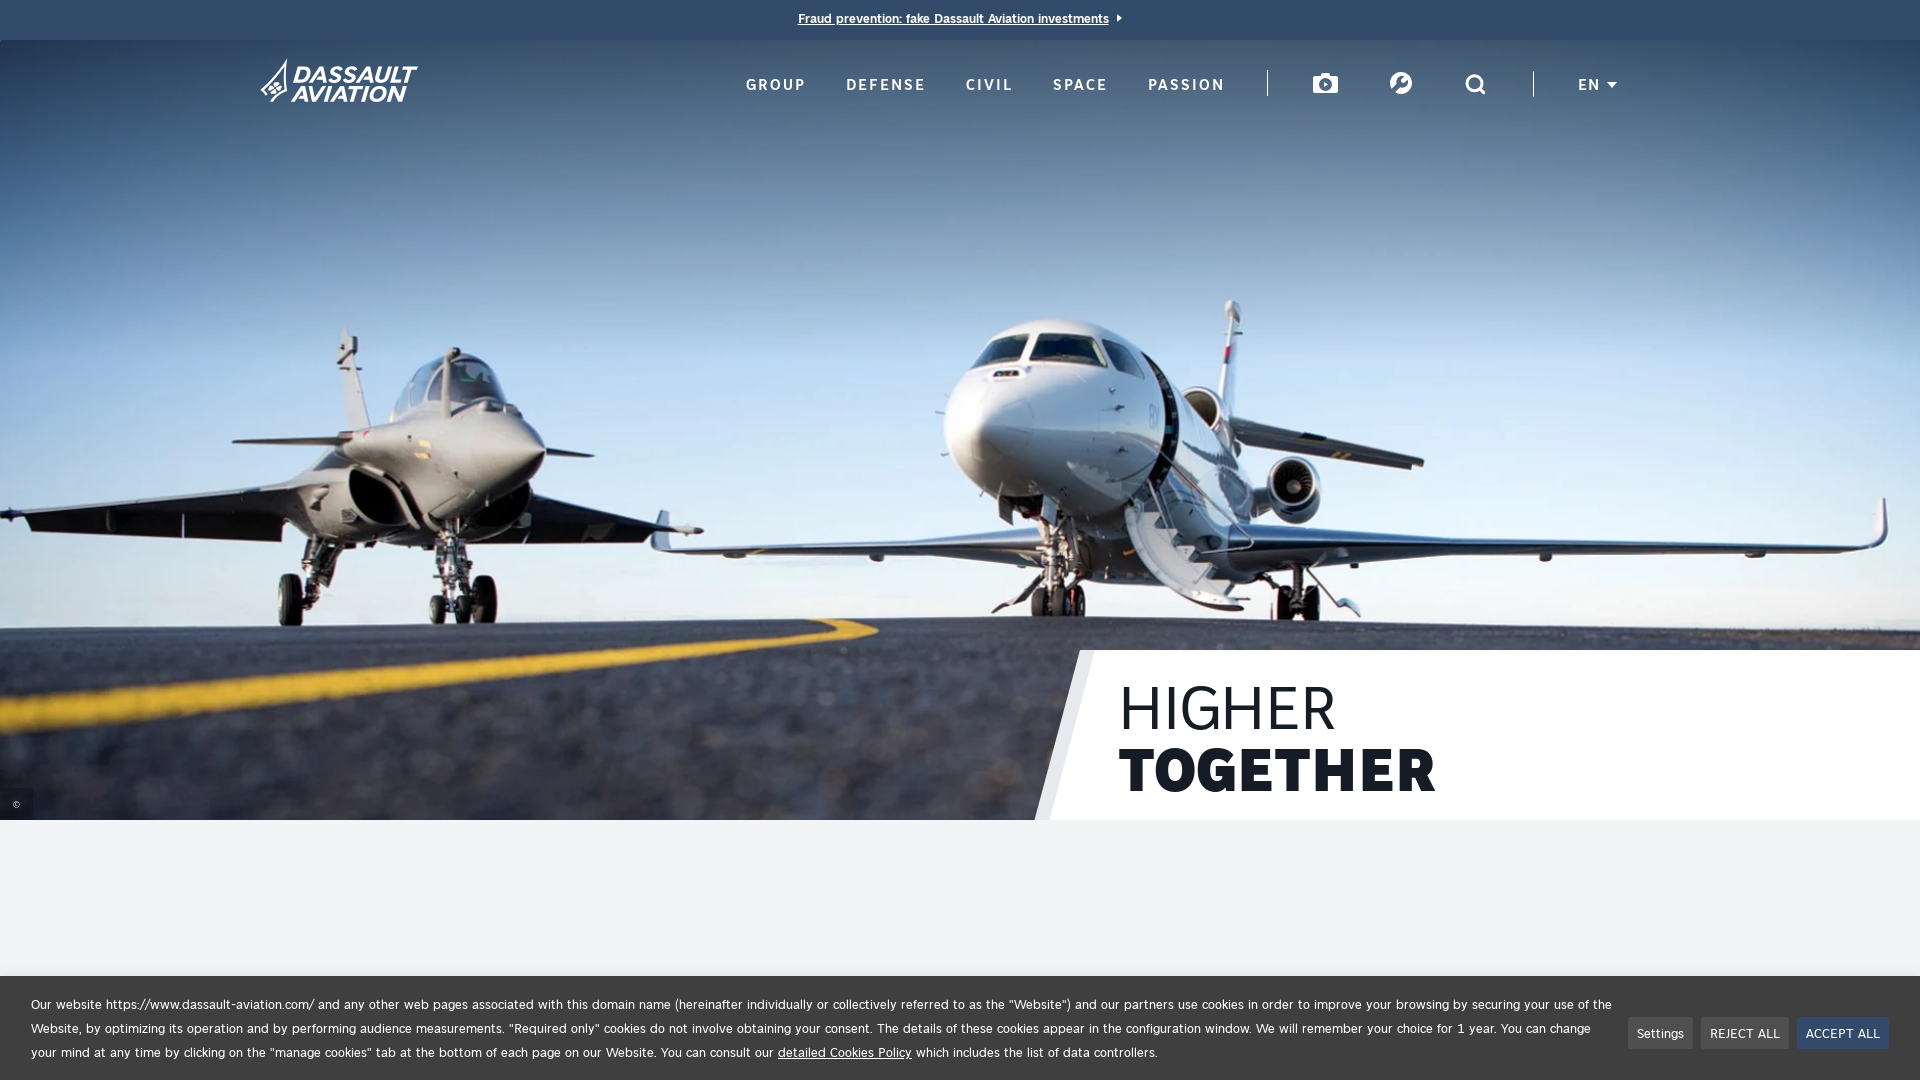

Page loaded - domcontentloaded state reached
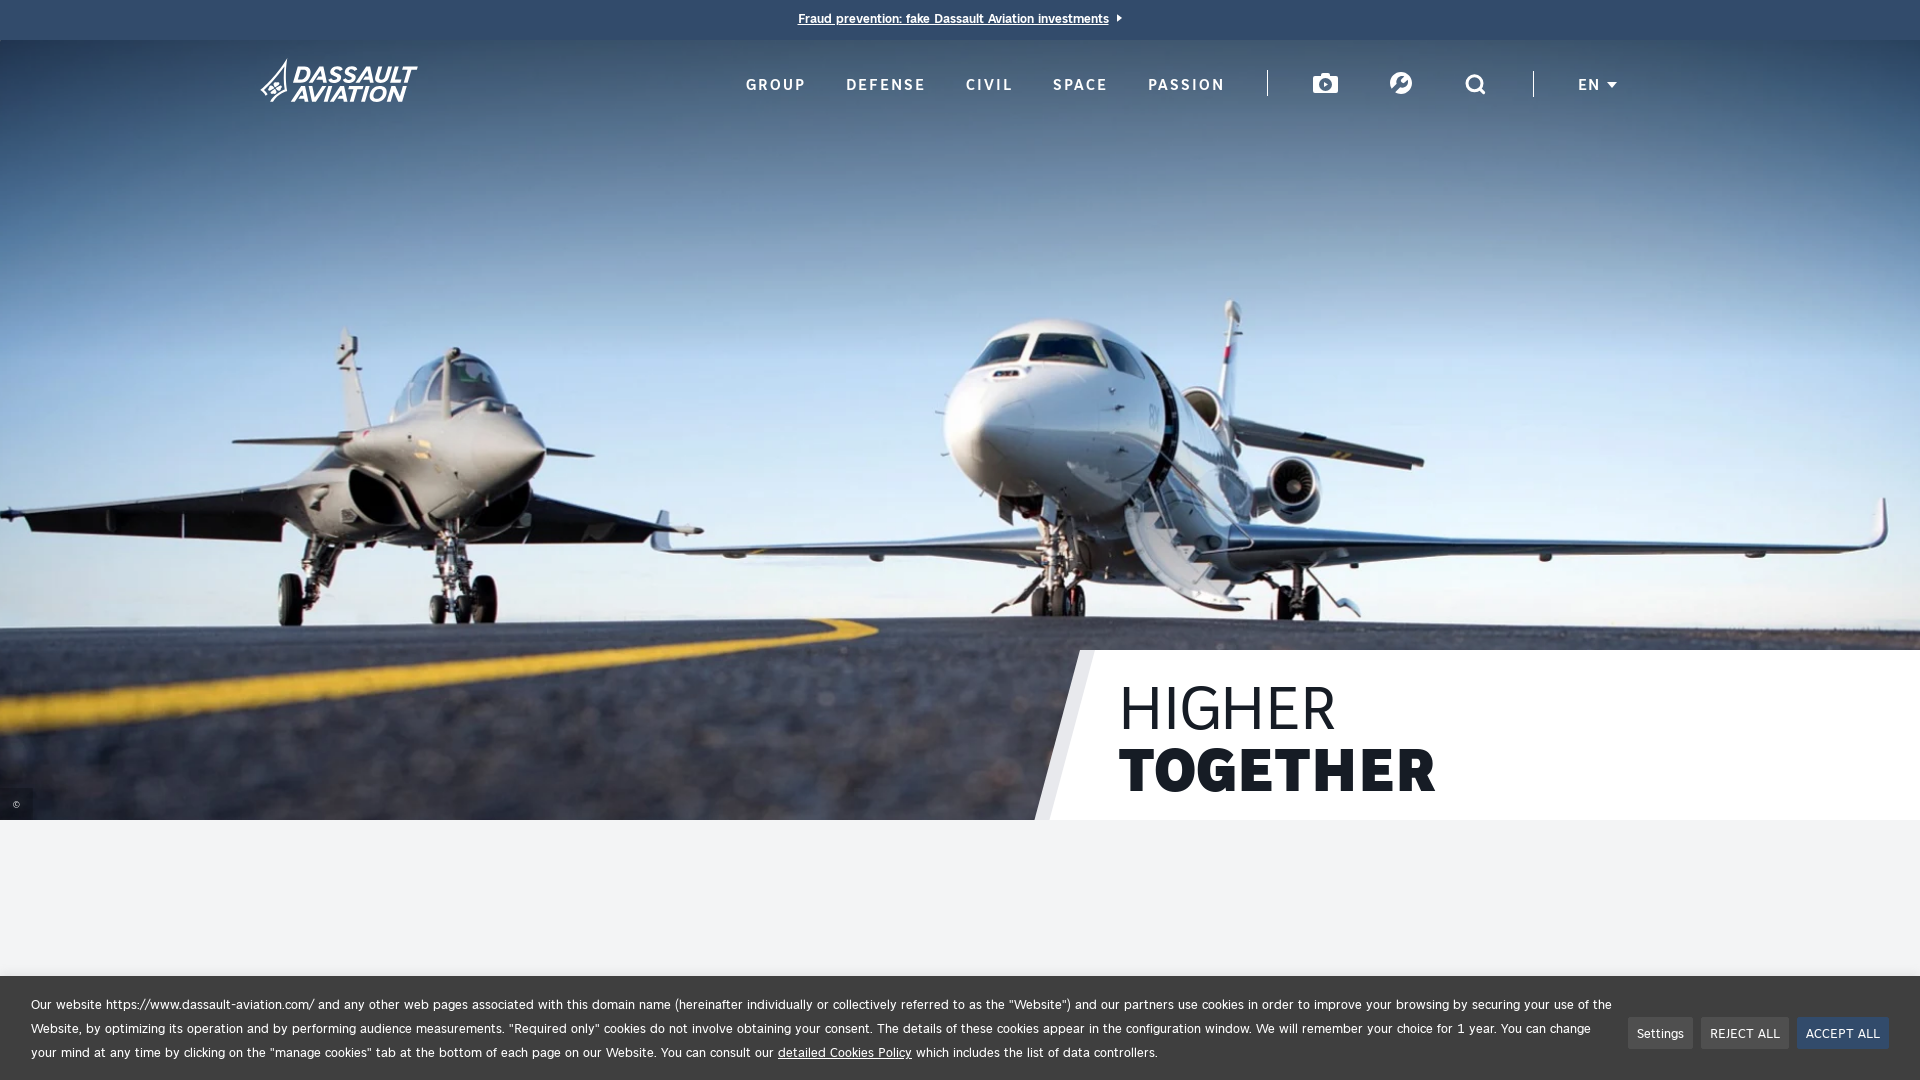

Set viewport to fullscreen simulation size (1920x1080)
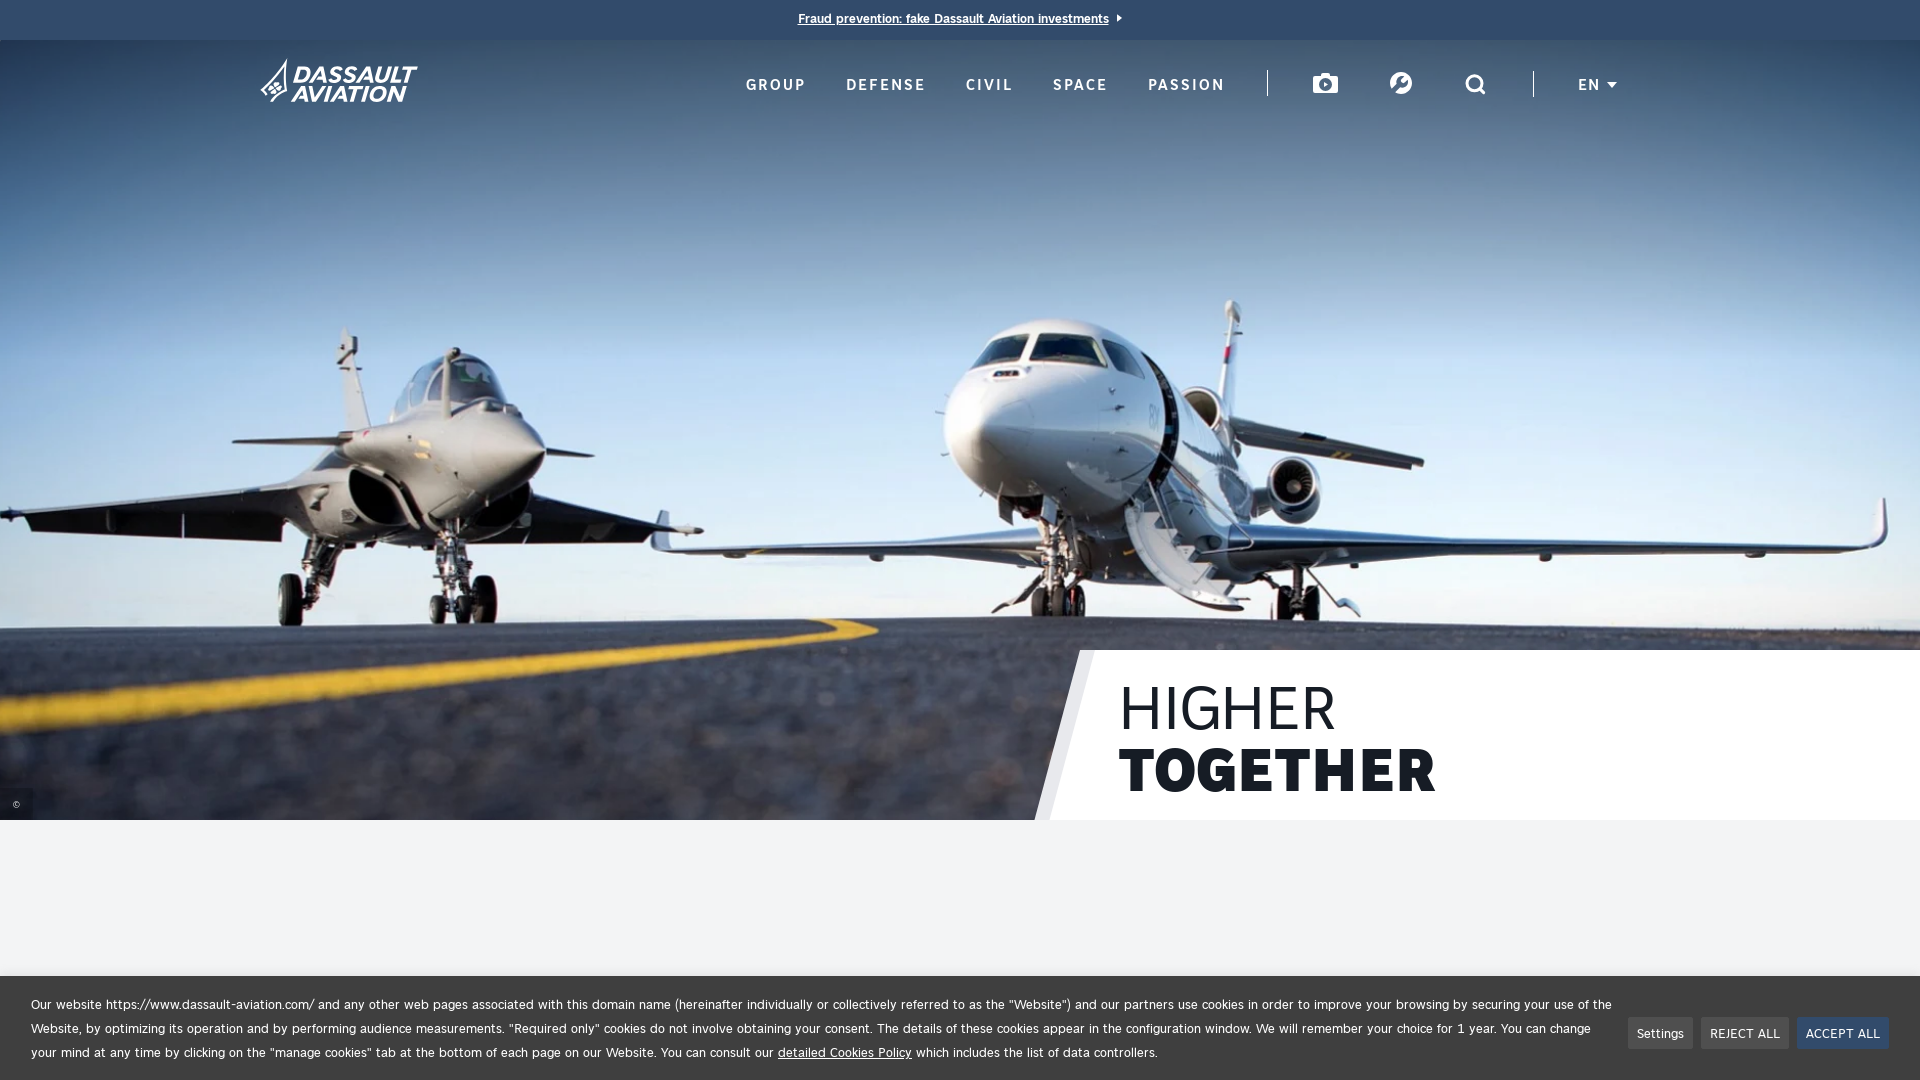

Waited 2 seconds to observe the page
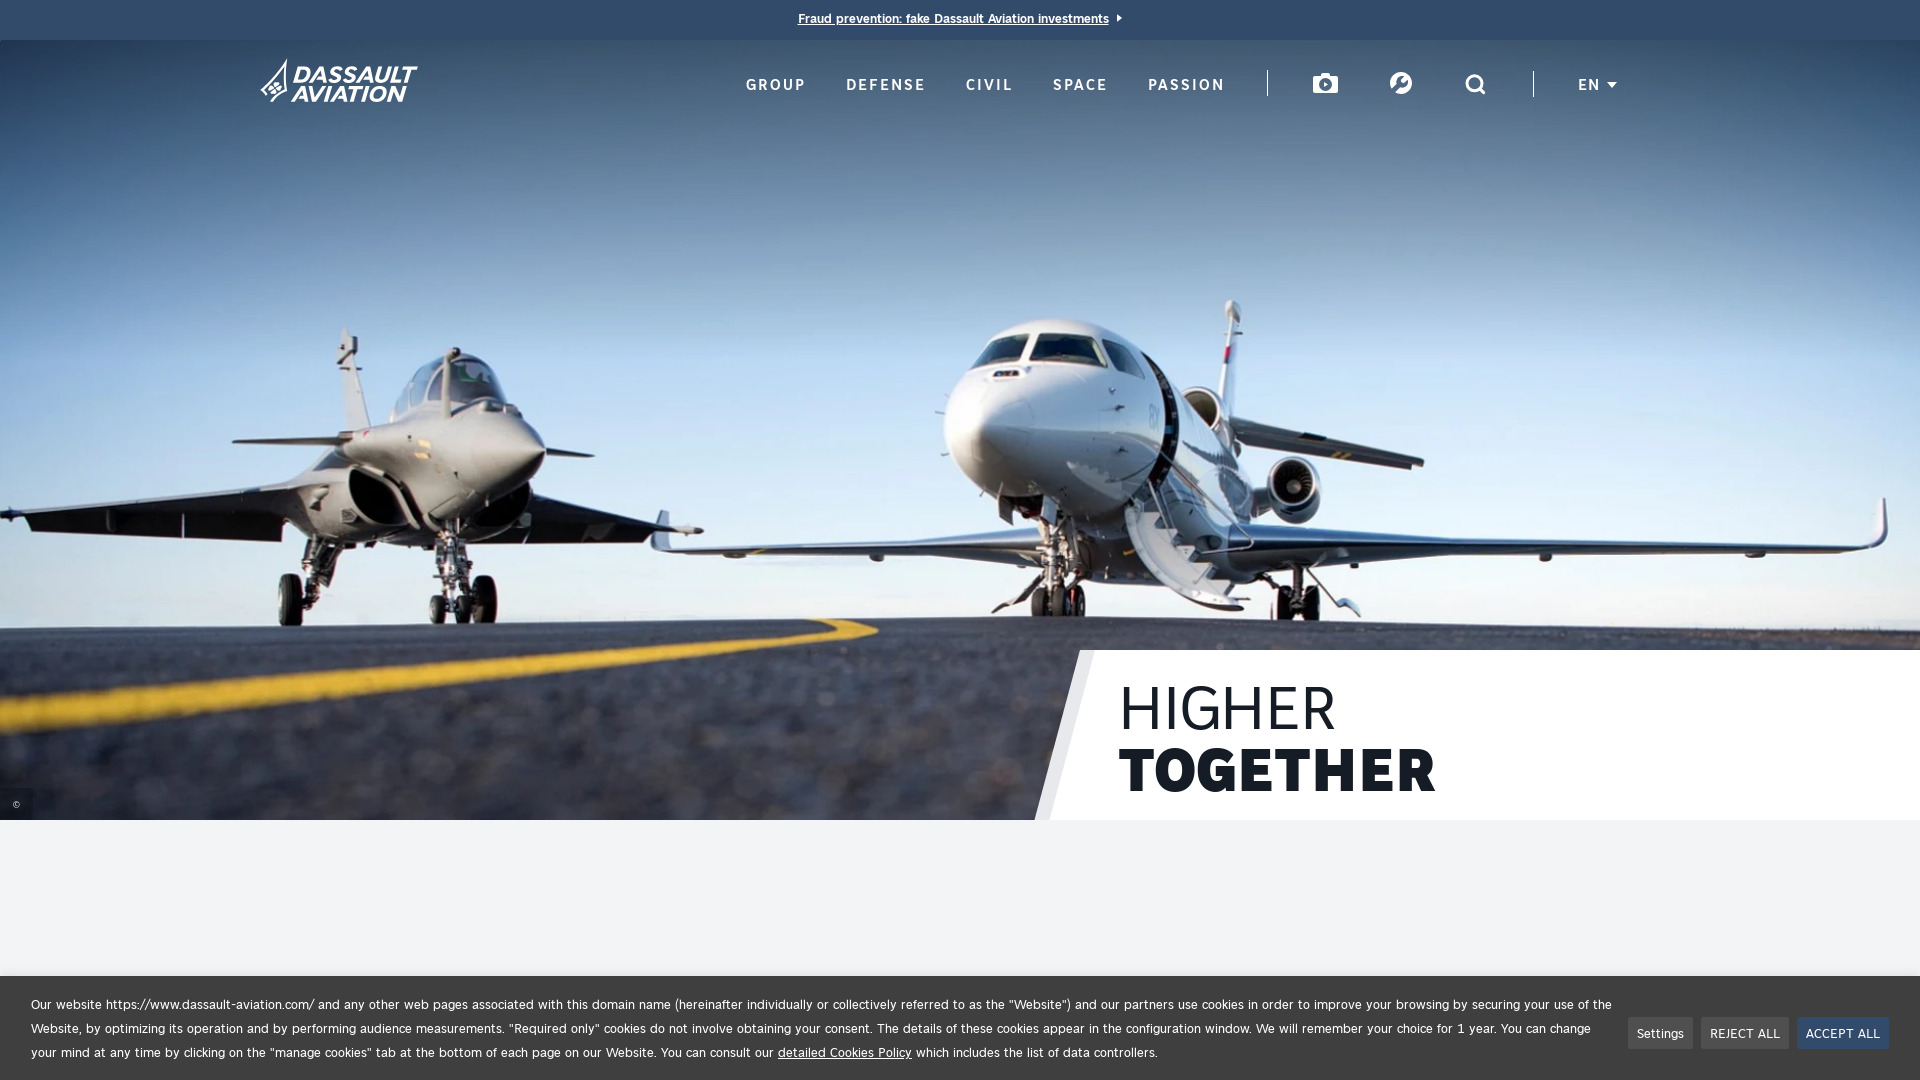

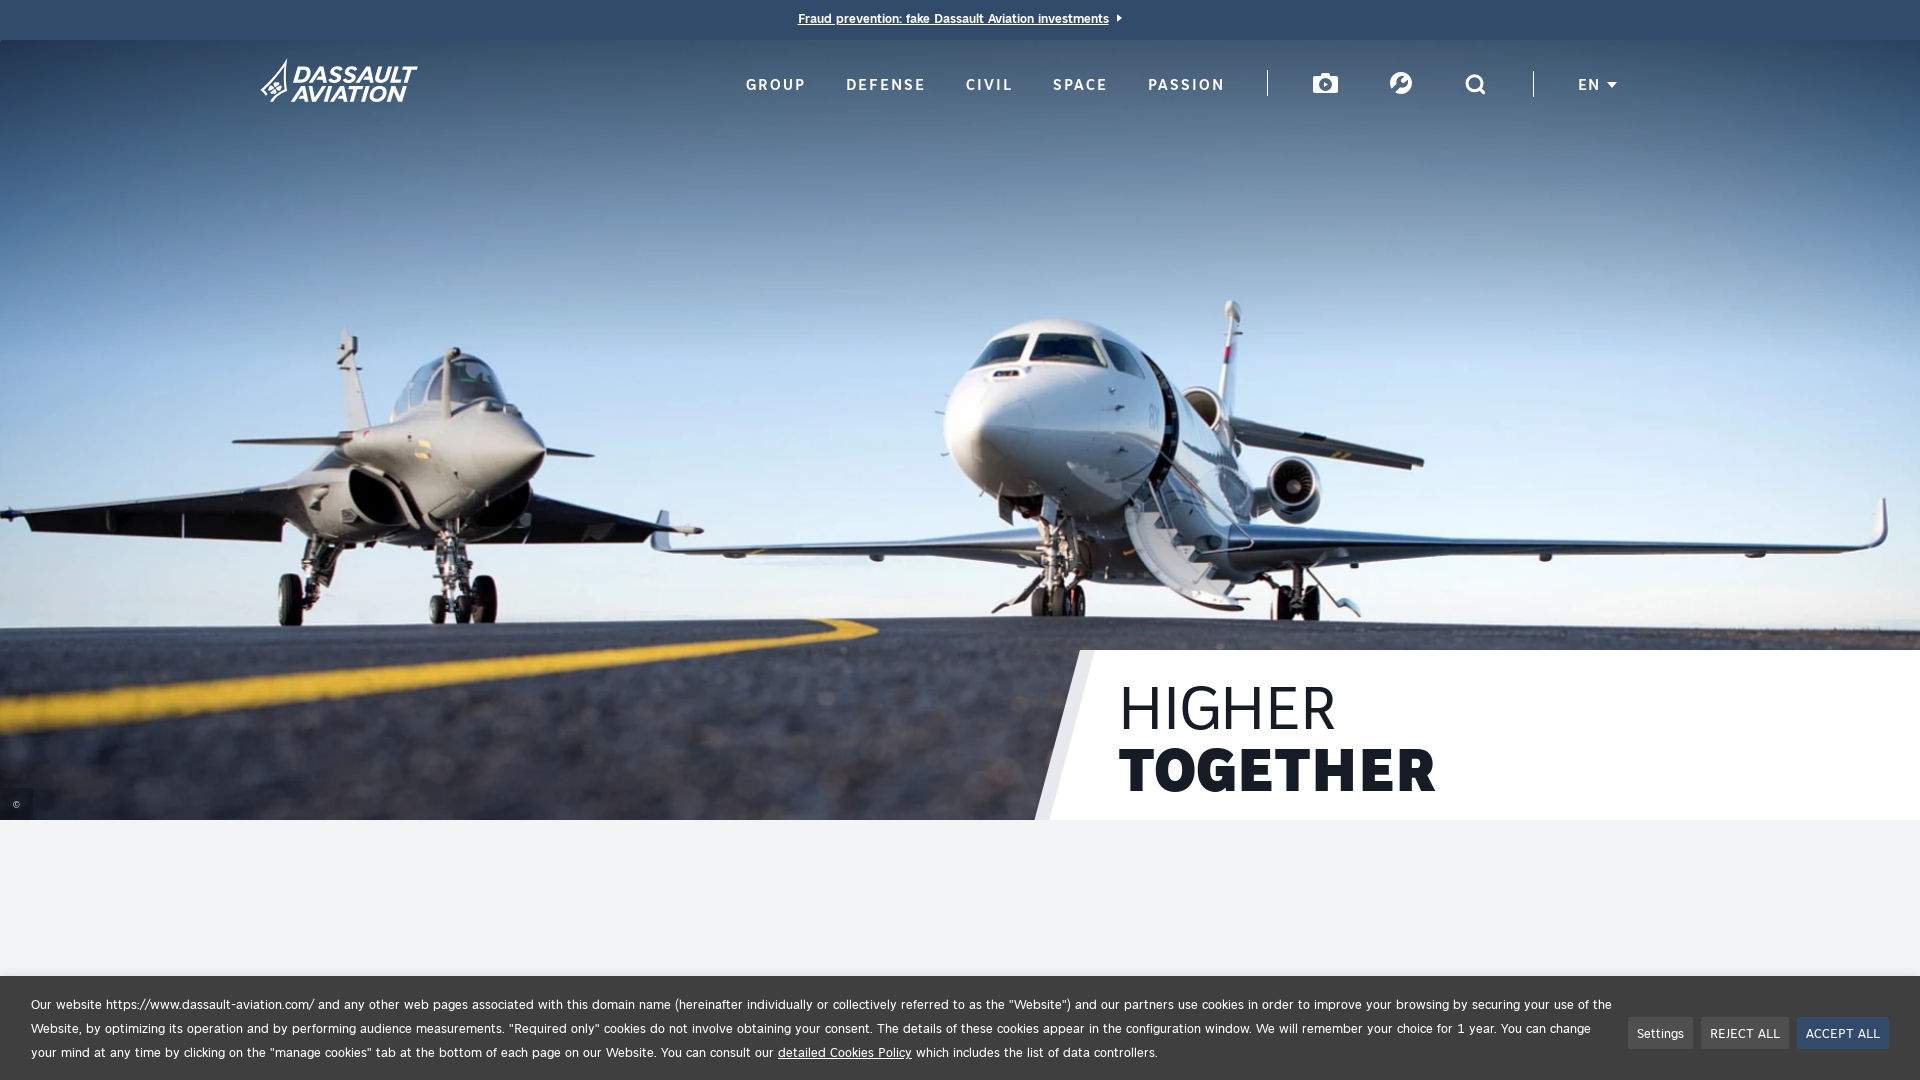